Tests scrolling functionality on the Selenium documentation page by scrolling down the page

Starting URL: https://www.selenium.dev/documentation/

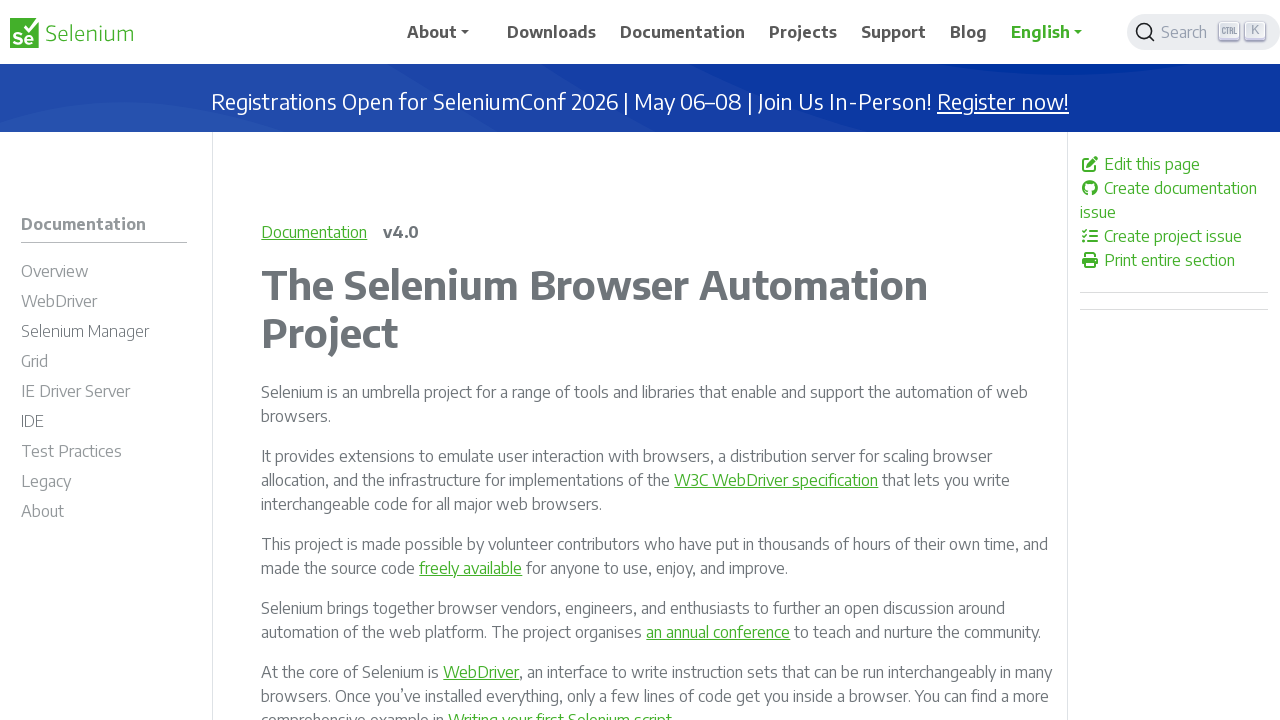

Scrolled down the Selenium documentation page to position 2500
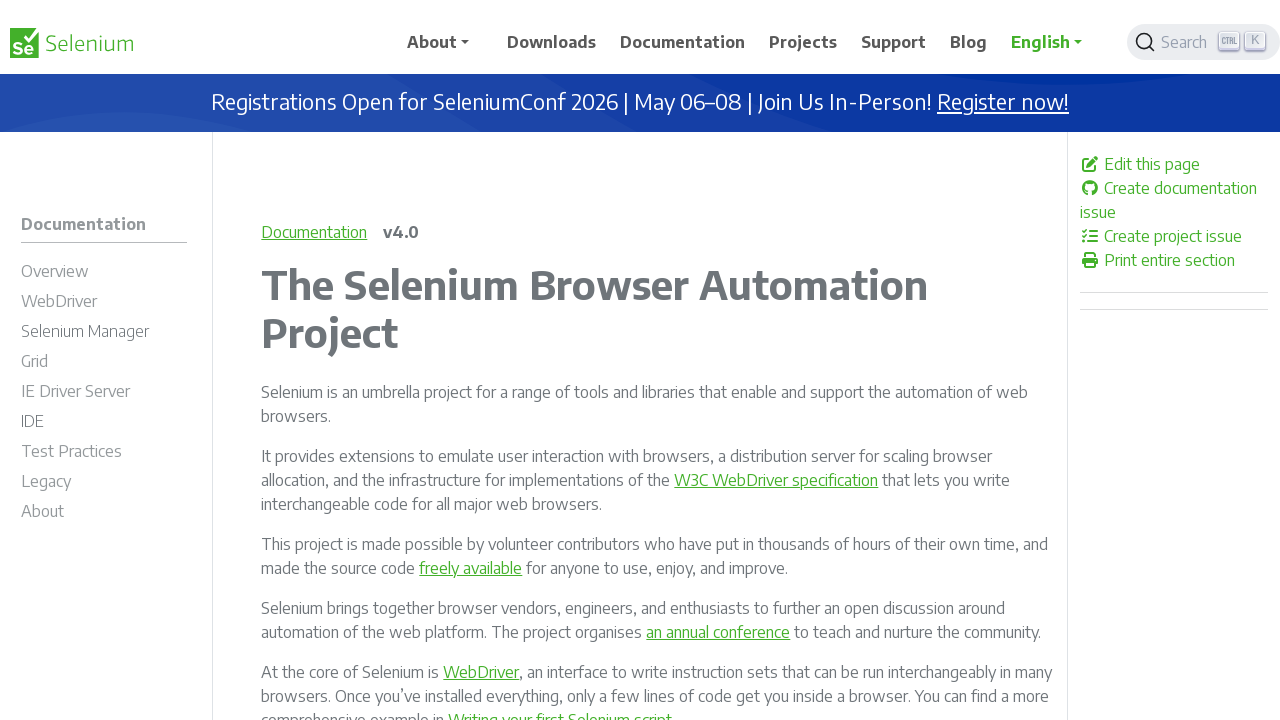

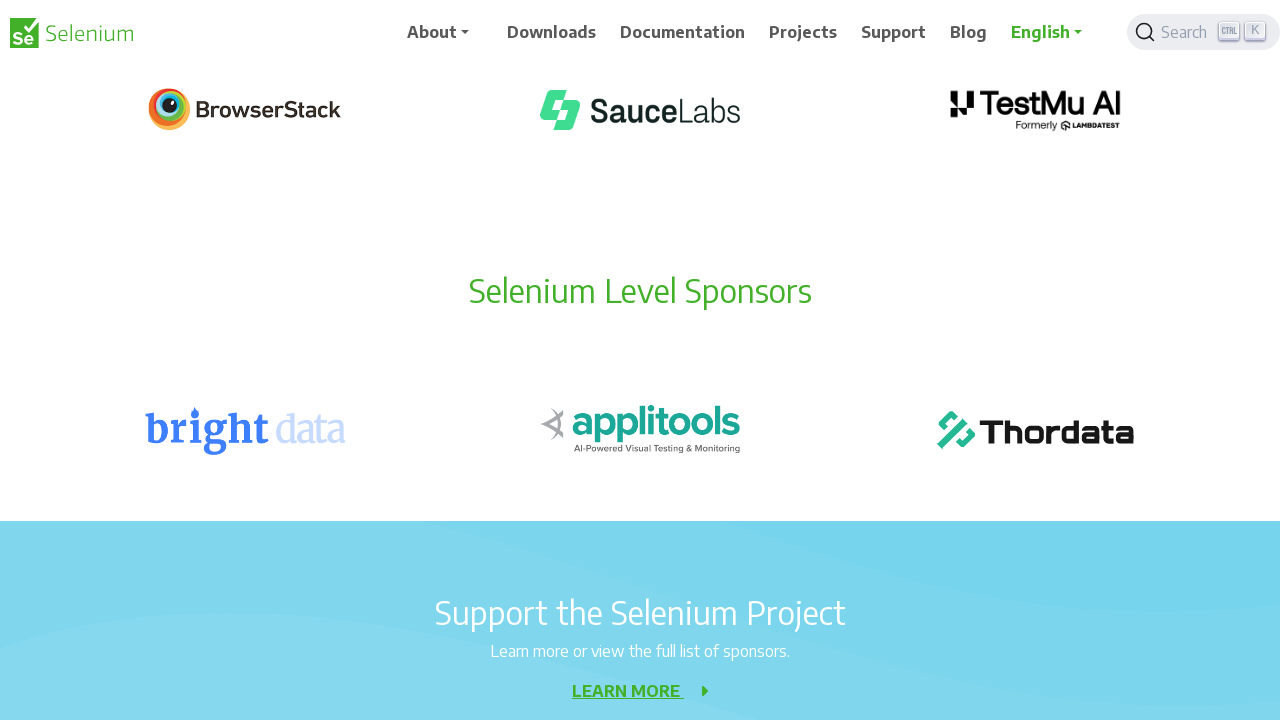